Tests window closing behavior by opening a new window, switching to it, closing it, and verifying proper handling when attempting to interact with a closed window.

Starting URL: https://the-internet.herokuapp.com/windows

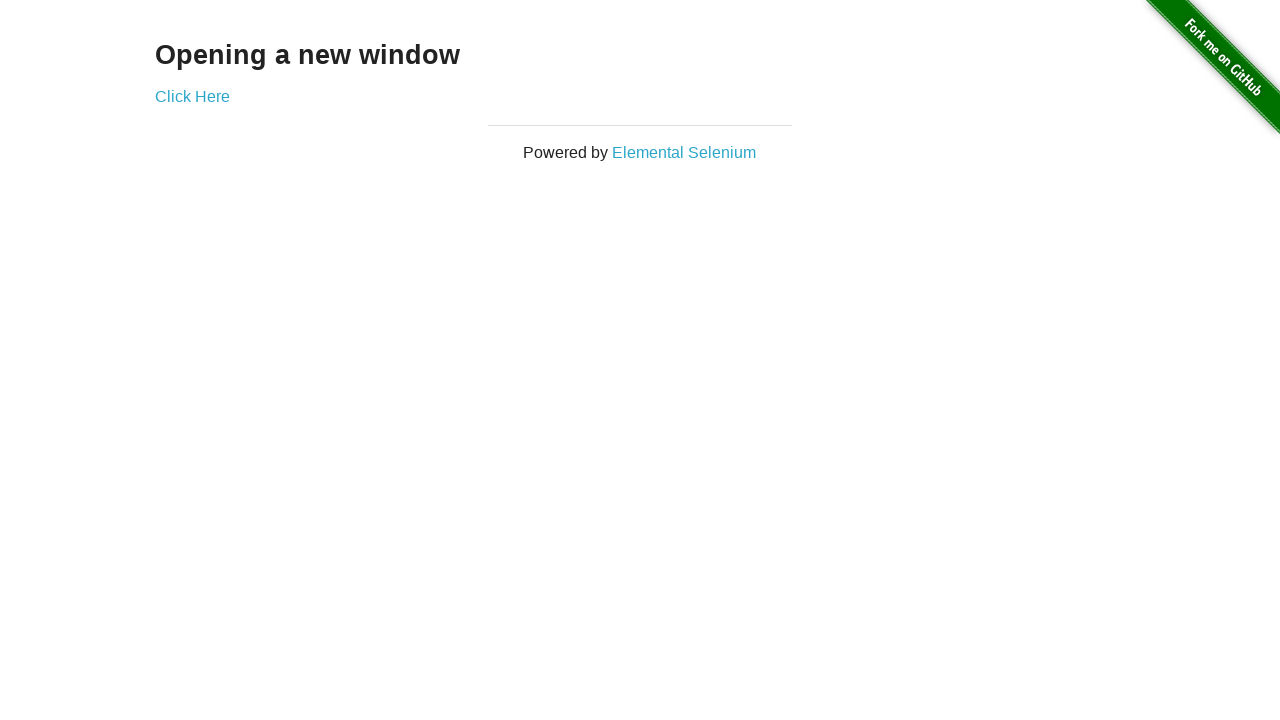

Clicked 'Click Here' link to open a new window at (192, 96) on xpath=//a[text()='Click Here']
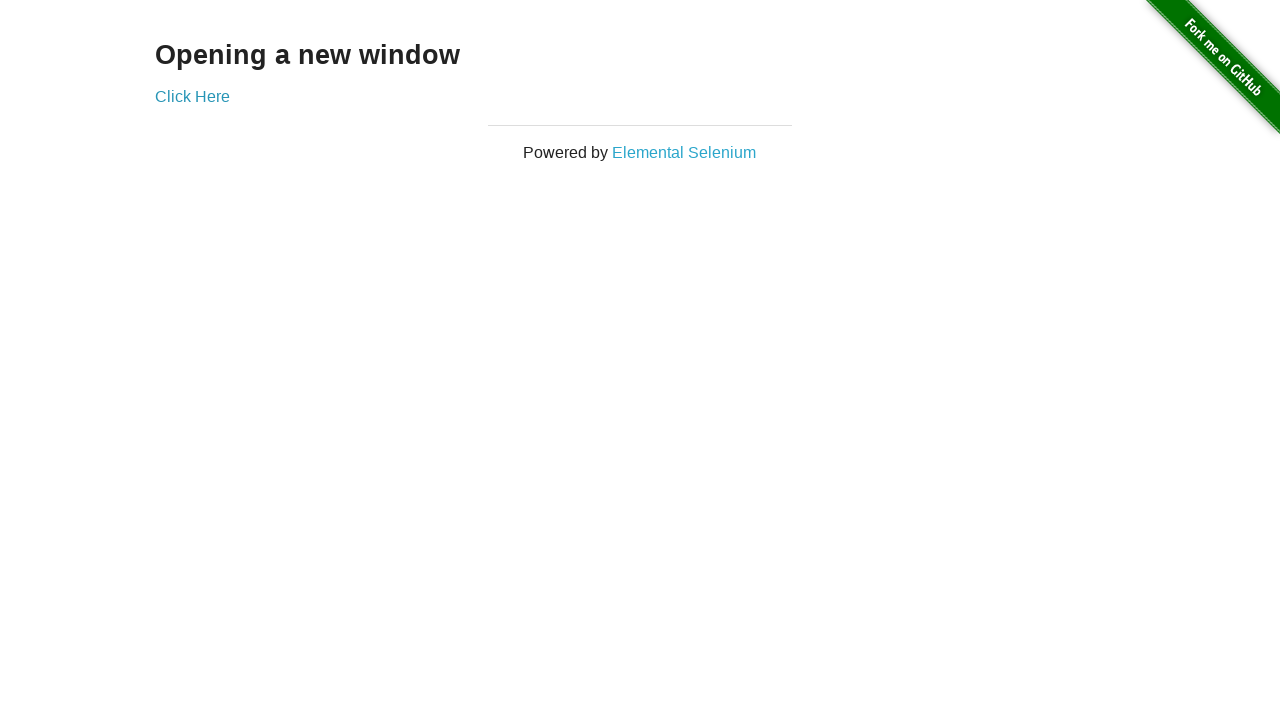

New window opened and retrieved
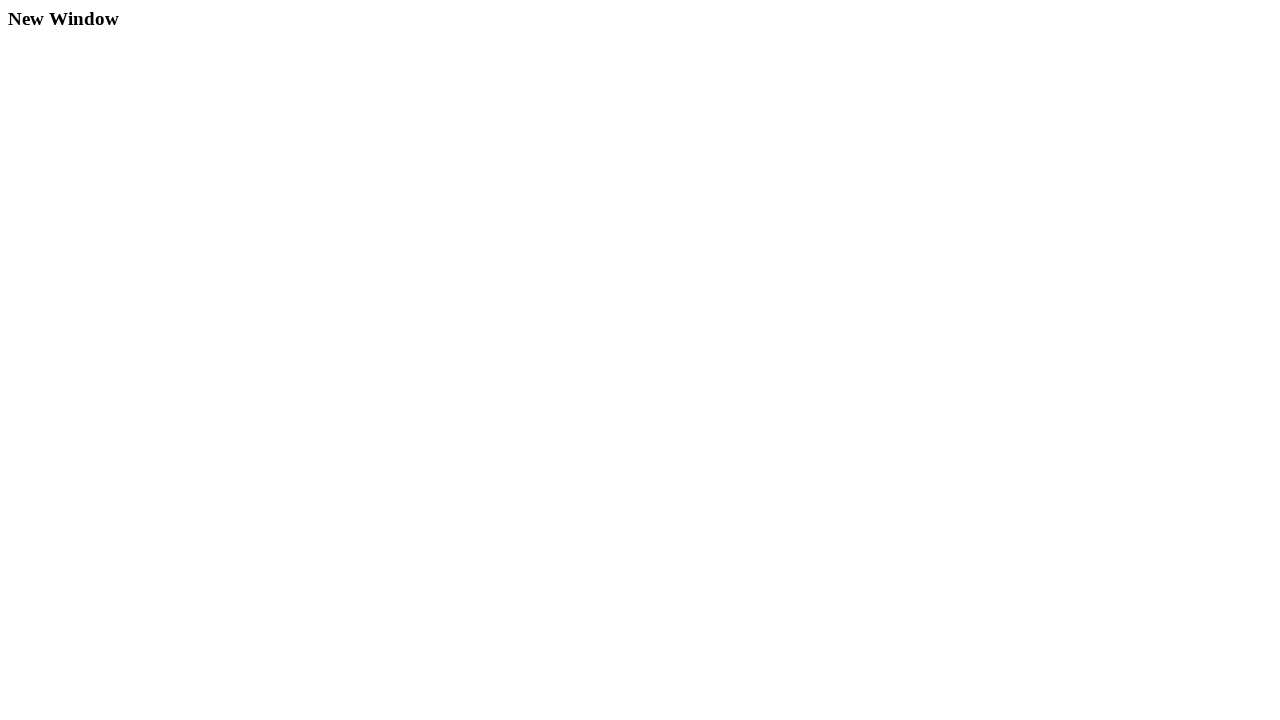

New window finished loading
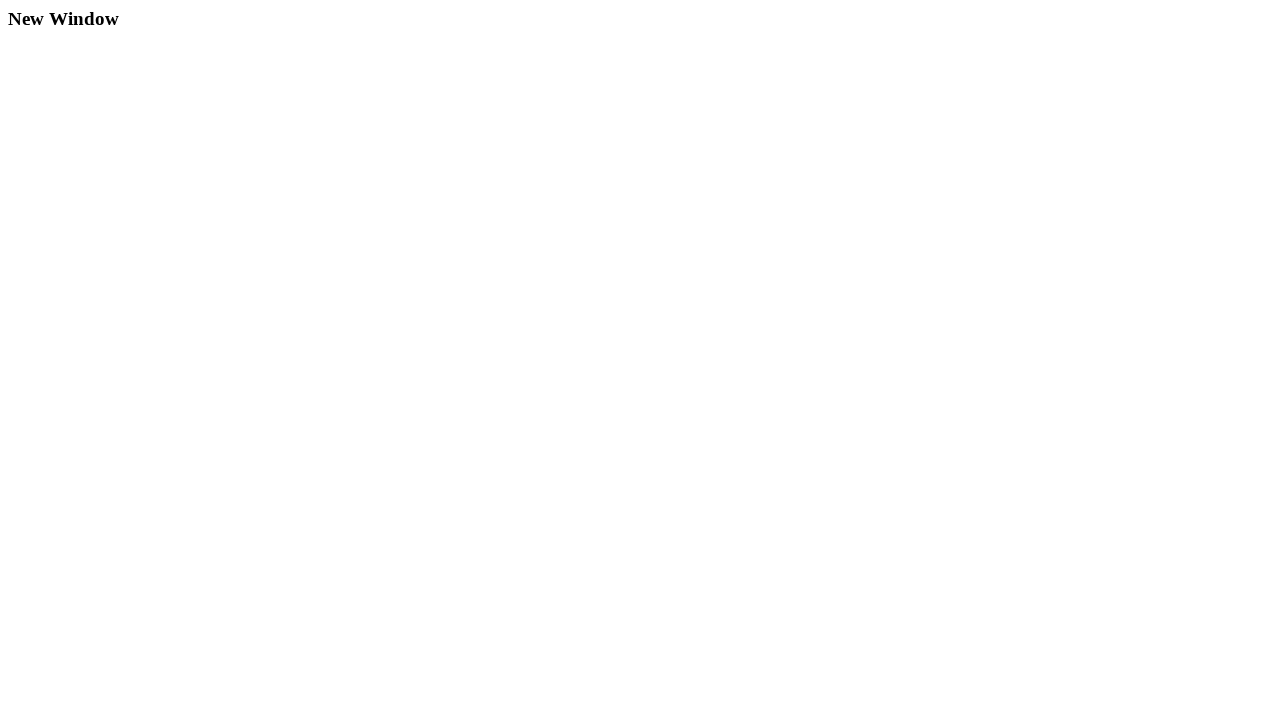

Closed the new window
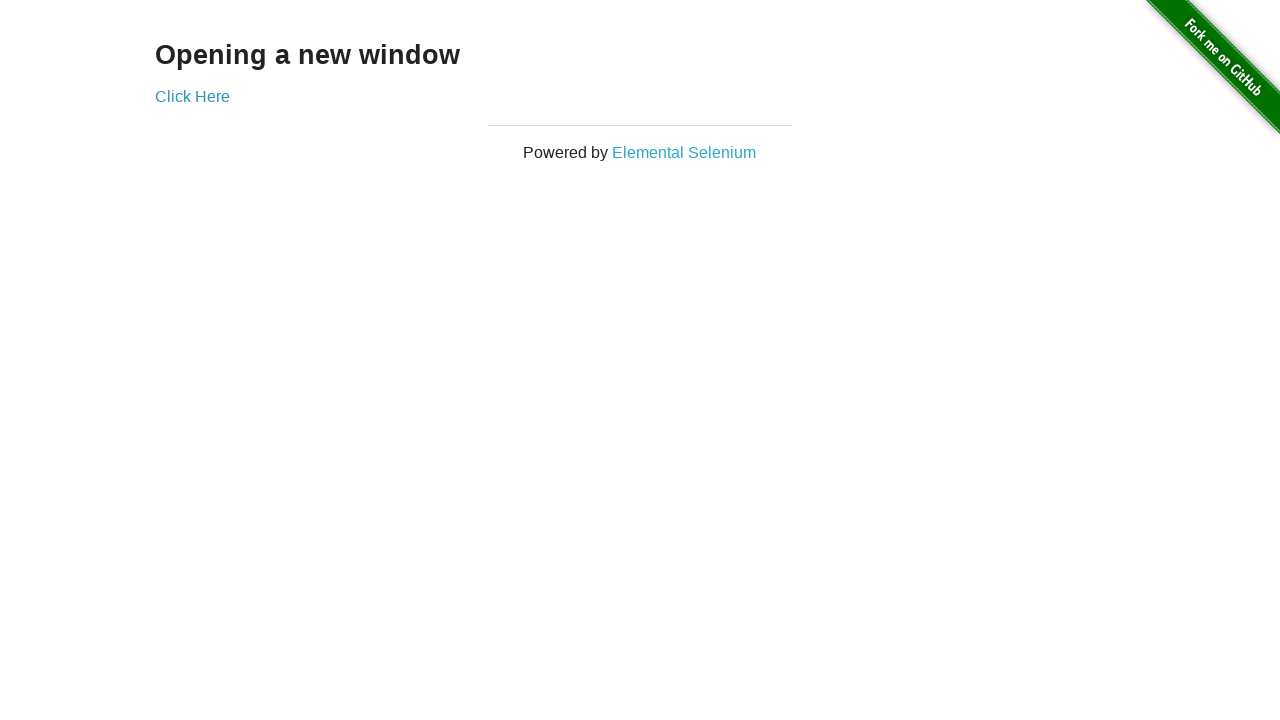

Verified that the new window is closed
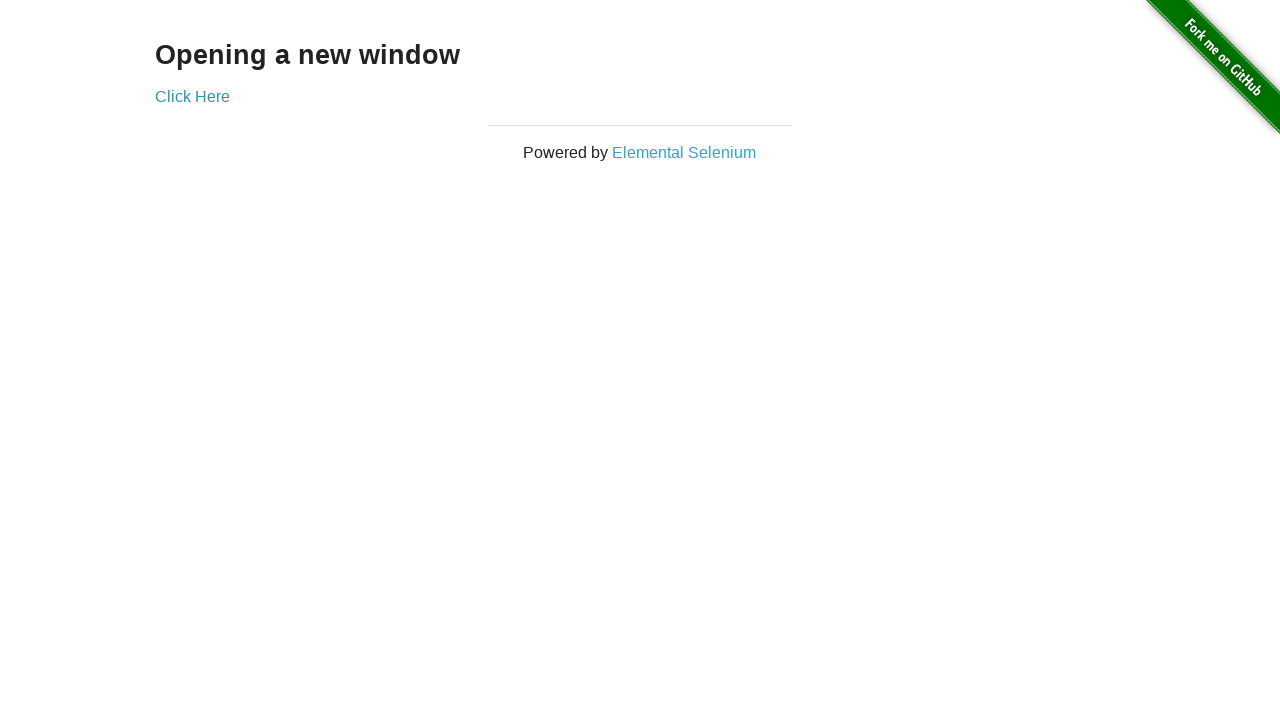

Switched back to original window
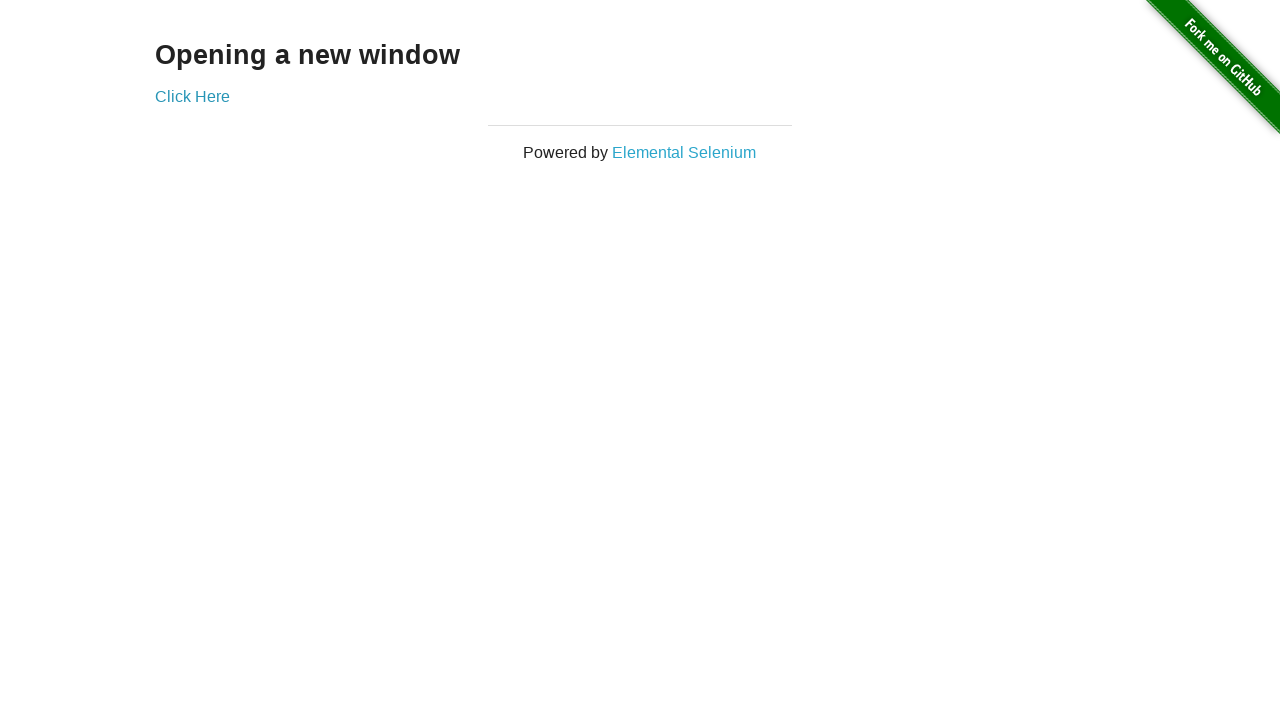

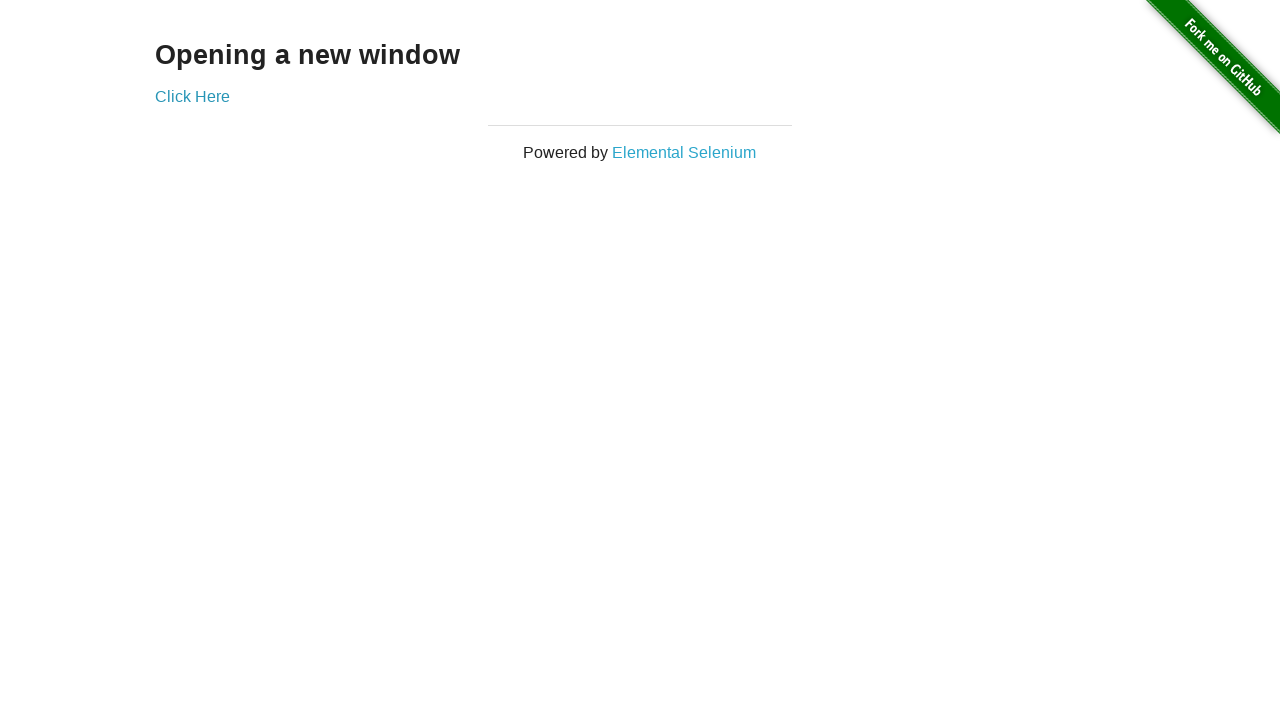